Tests various element selection methods including by ID, class name, name attribute, tag name, link text, and partial link text using different selector strategies (CSS, XPath)

Starting URL: http://benbai123.github.io/TestPages/Automation/Selenium/CommandsTesting.html

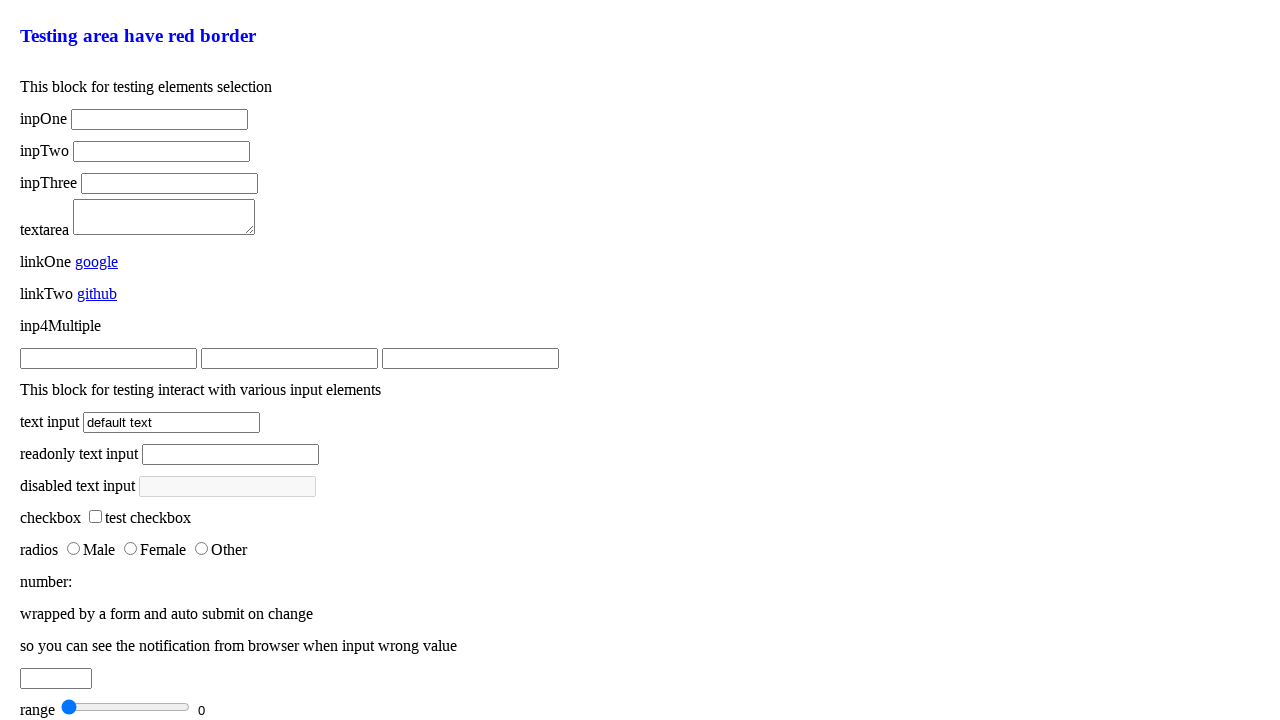

Located the elements-selection testing block
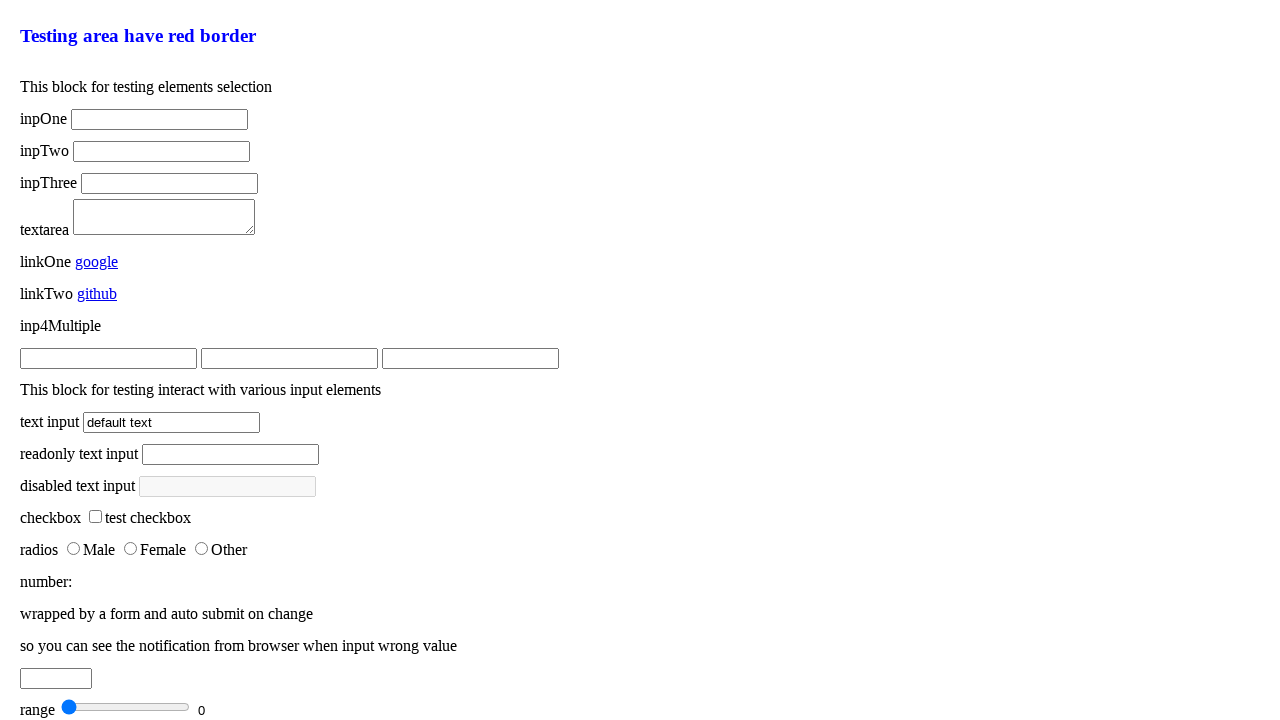

Filled #inpOne with 'found' using CSS selector on #inpOne
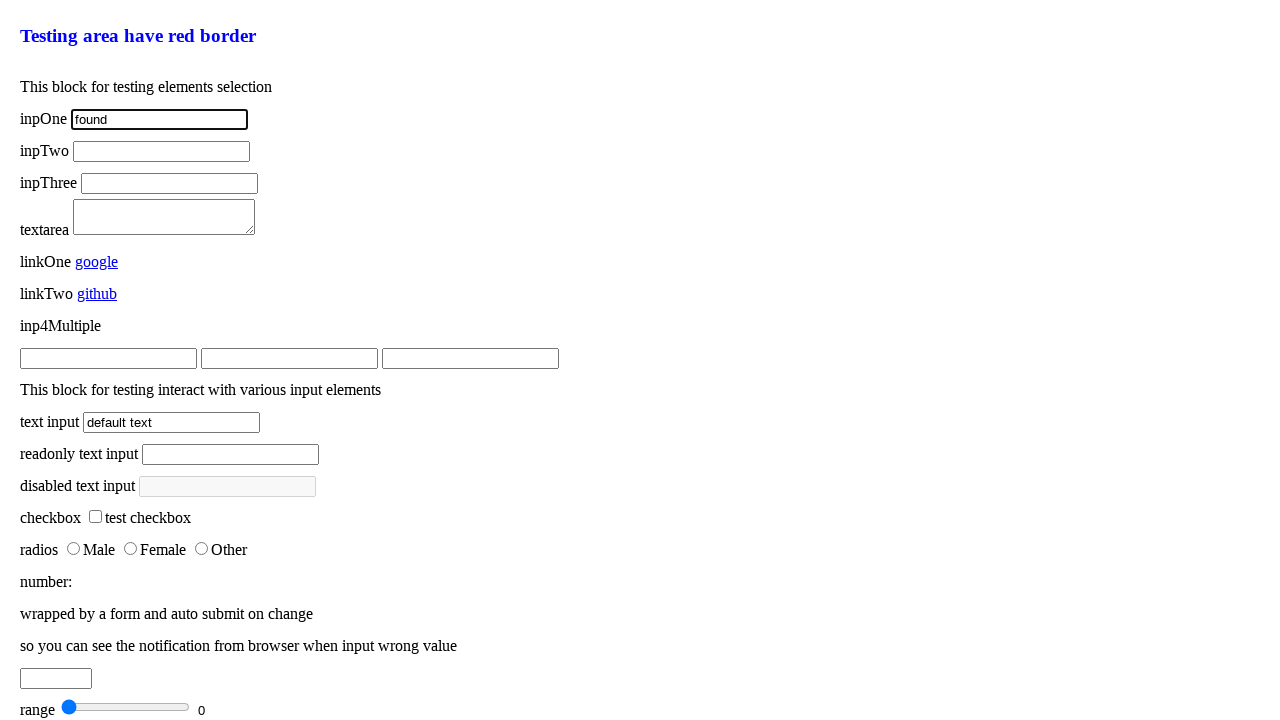

Filled #inpOne with 'found 2' using CSS selector on #inpOne
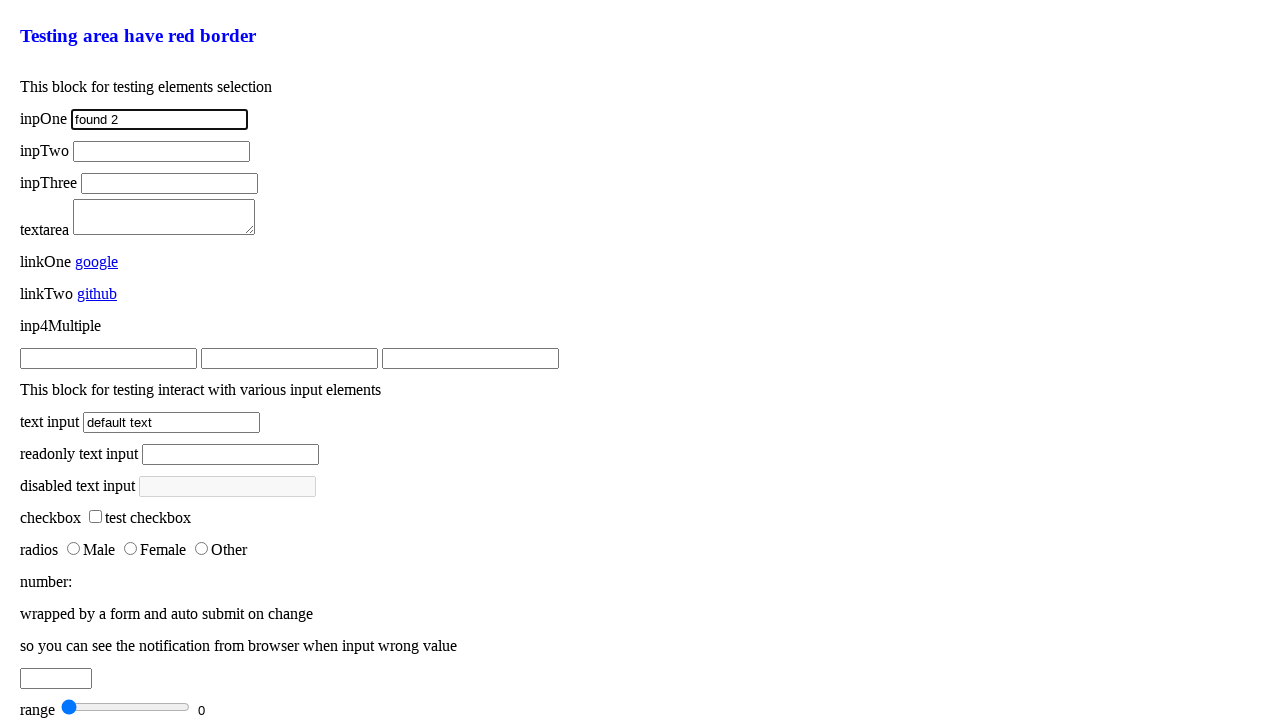

Filled #inpOne with 'found 3' using XPath selector on //input[@id='inpOne']
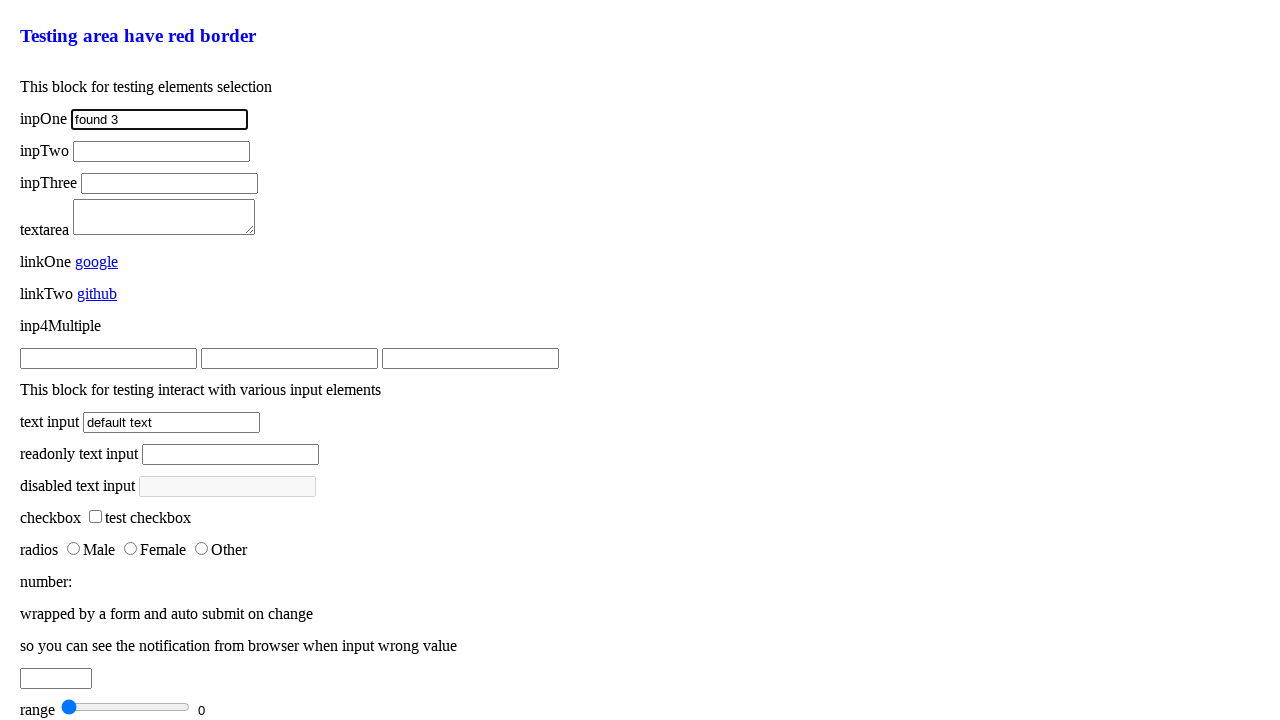

Filled #inpOne with 'found 4' using XPath selector on //input[@id='inpOne']
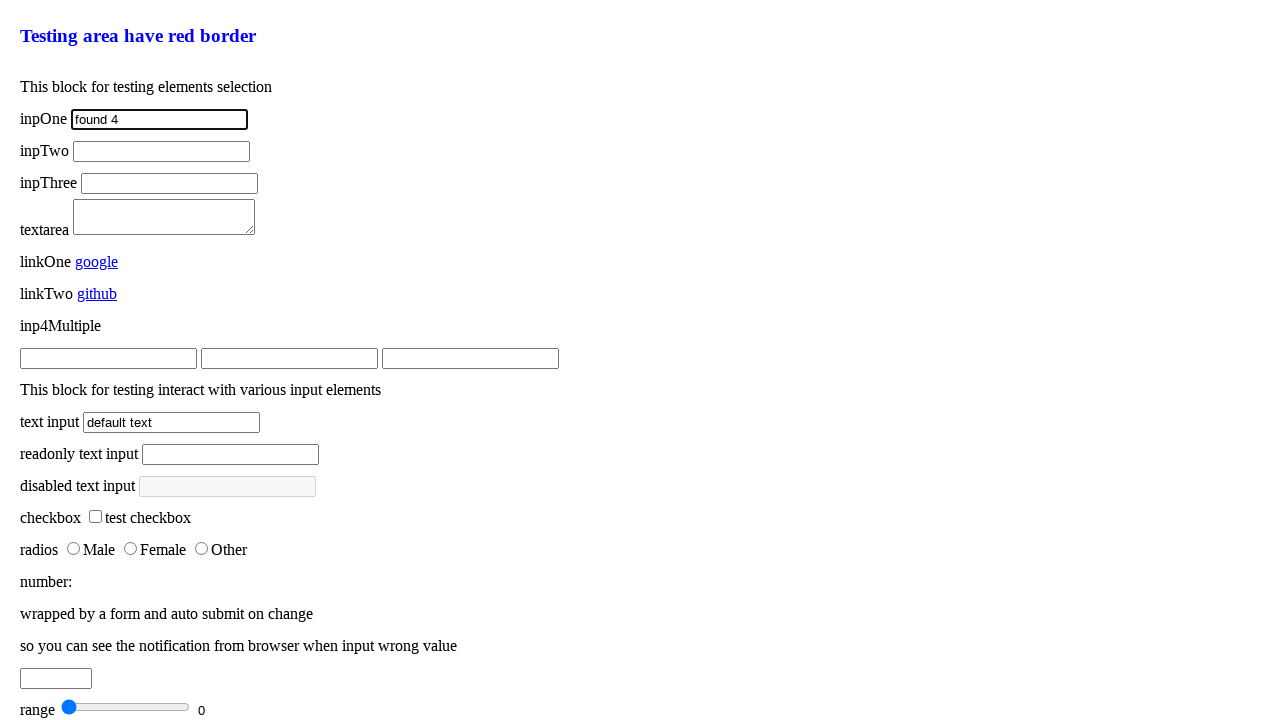

Filled .inpTwo with 'found' using class selector on .inpTwo
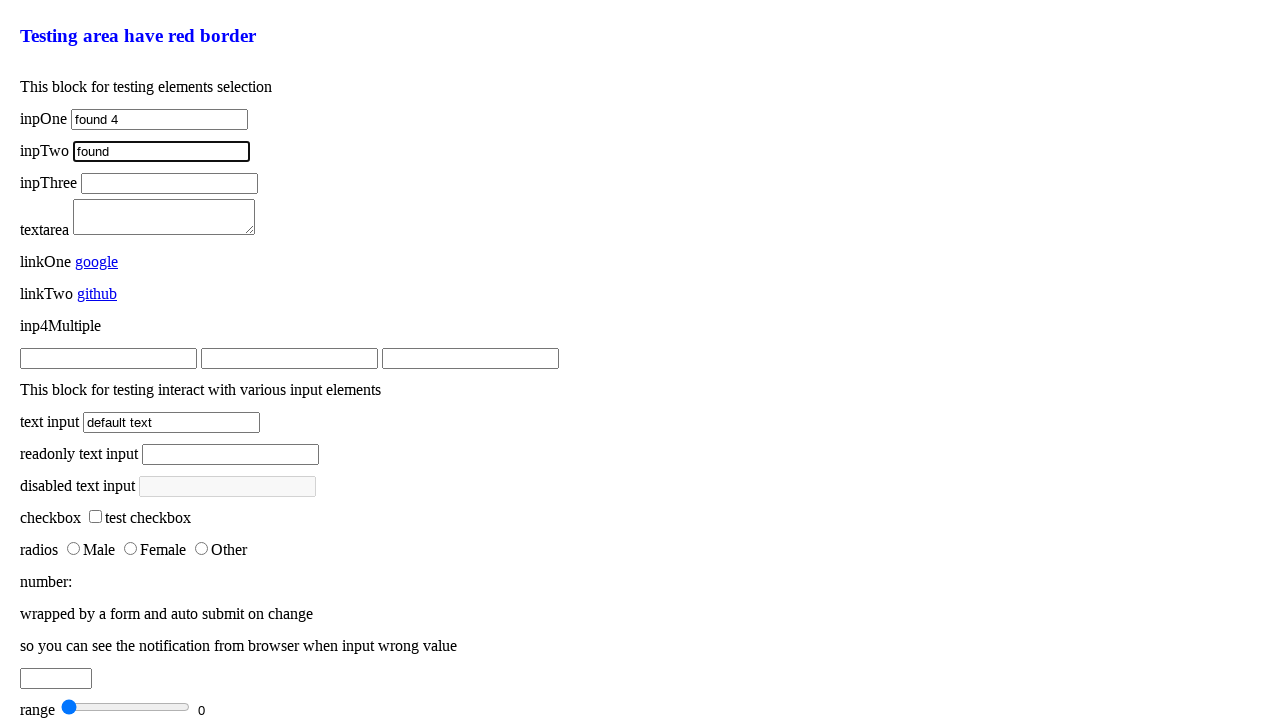

Filled .inpTwo with 'found 2' using class selector on .inpTwo
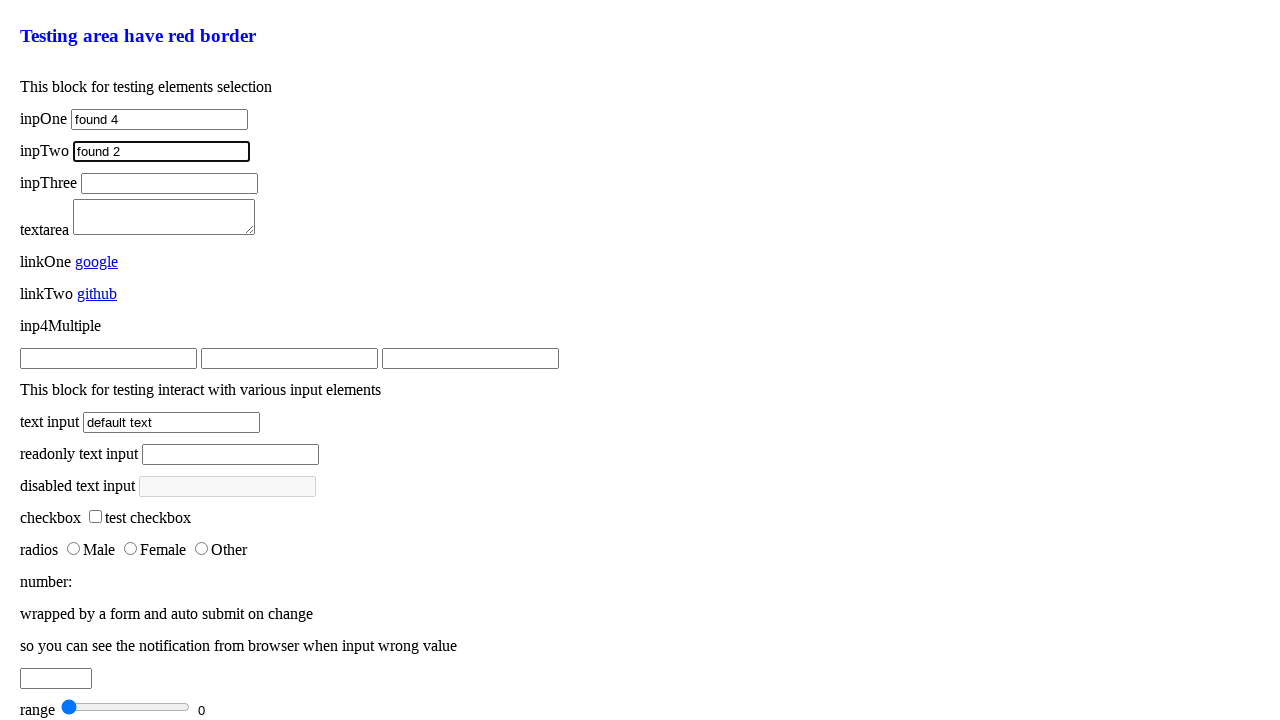

Filled .inpTwo with 'found 3' using class selector on .inpTwo
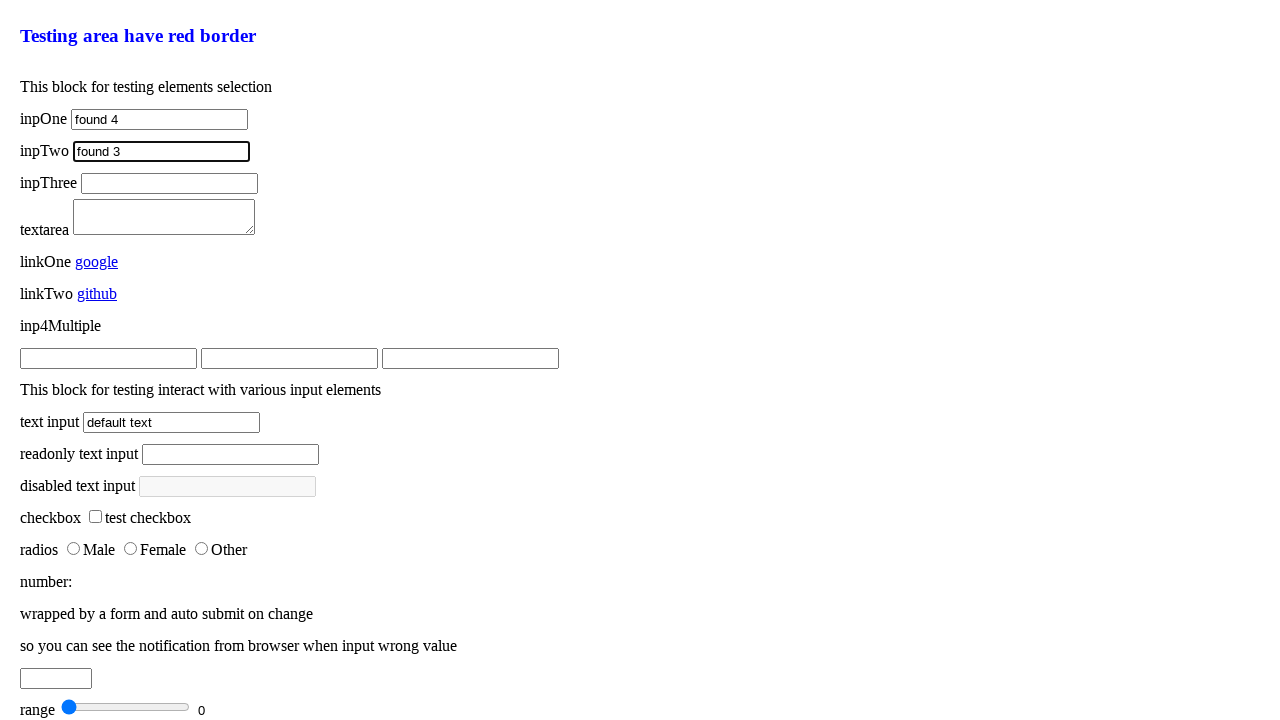

Filled .inpTwo with 'found 4' using class selector on .inpTwo
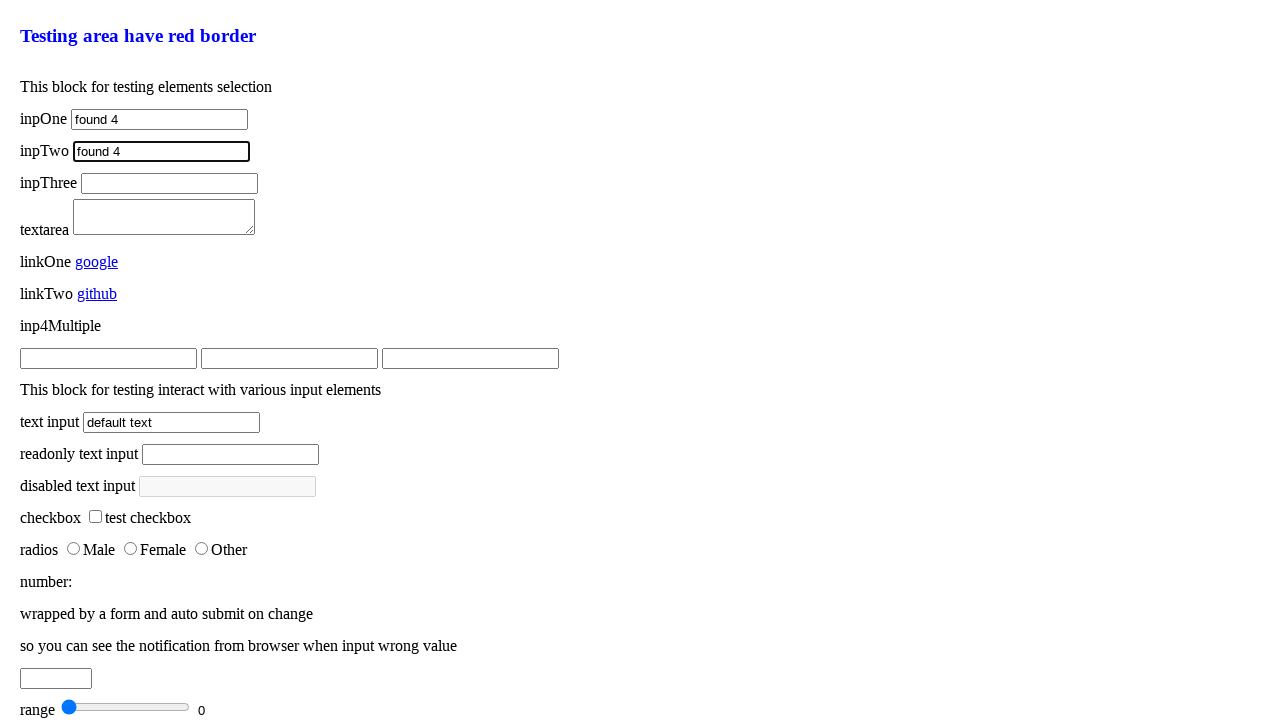

Filled input with name='inpThree' with 'found' using attribute selector on [name='inpThree']
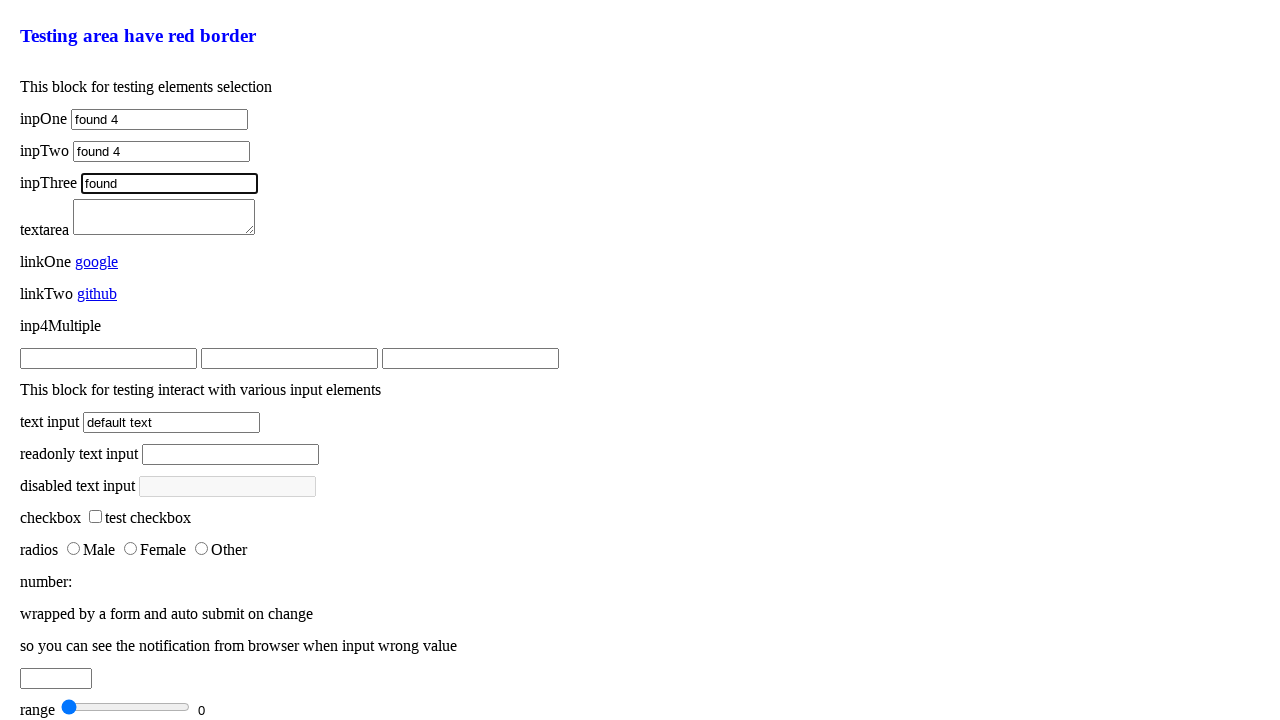

Filled input with name='inpThree' with 'found 2' using attribute selector on [name='inpThree']
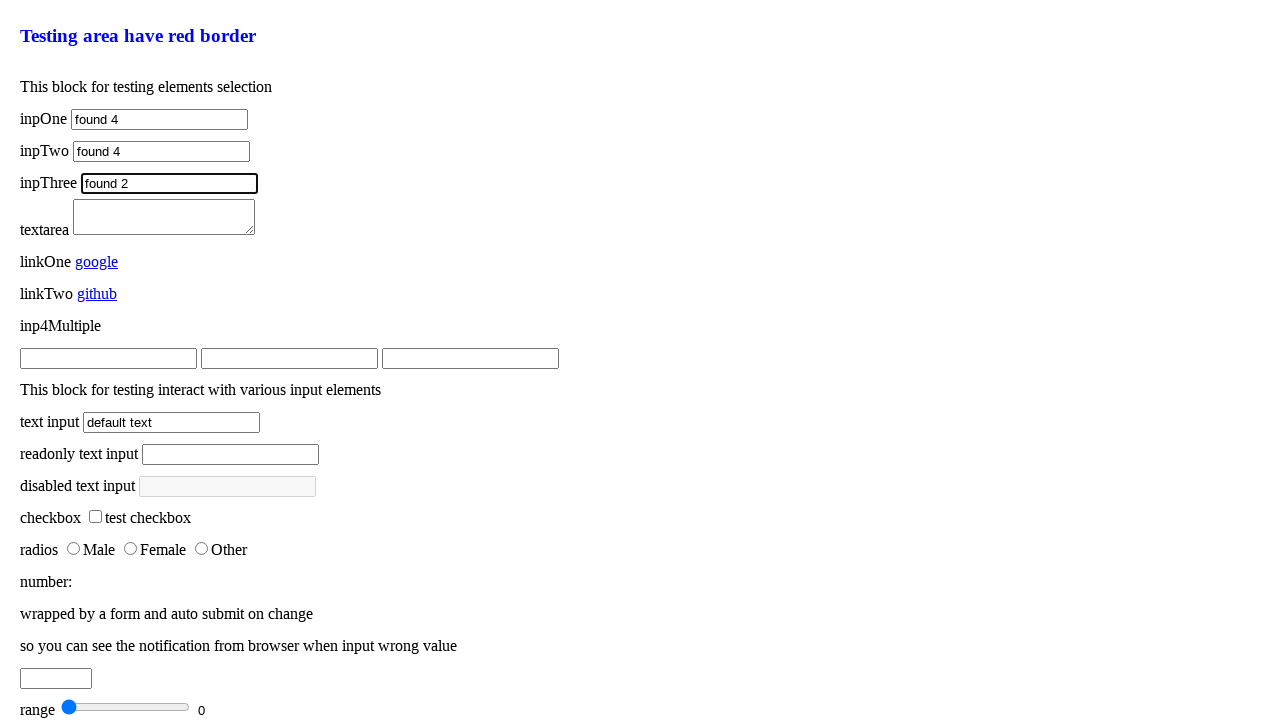

Filled input with name='inpThree' with 'found 3' using attribute selector on [name='inpThree']
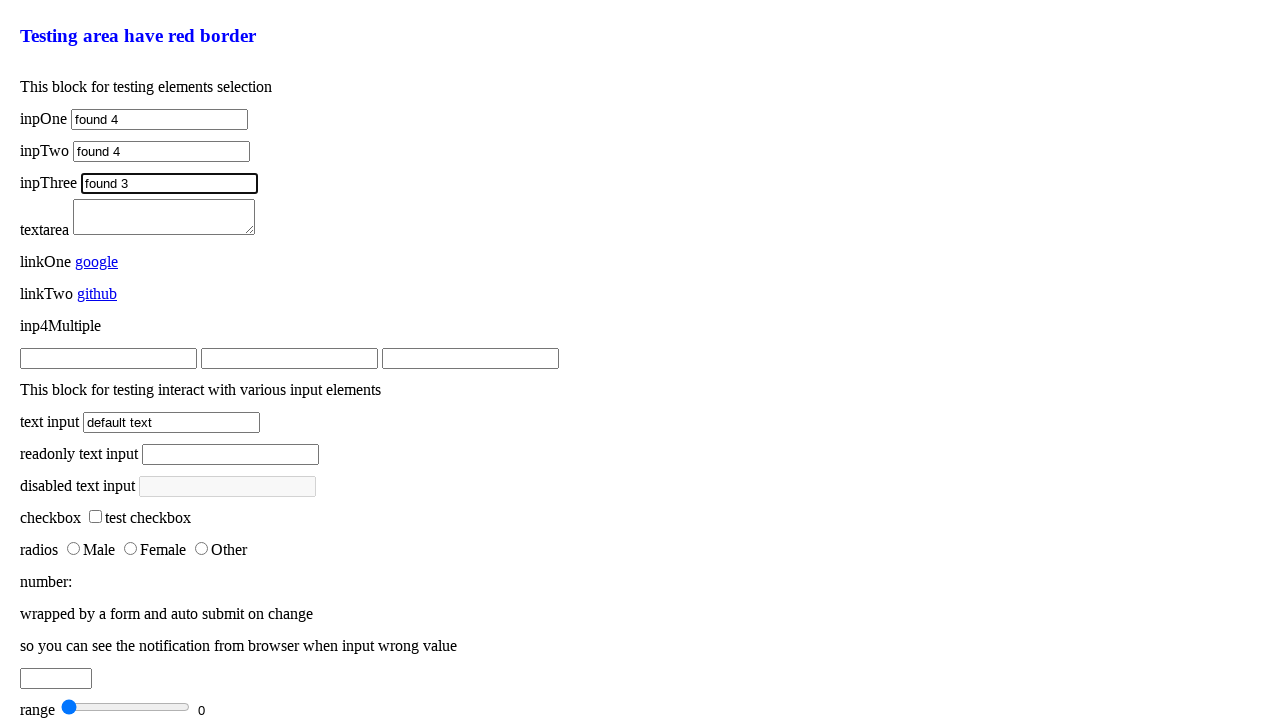

Filled input with name='inpThree' with 'found 4' using attribute selector on [name='inpThree']
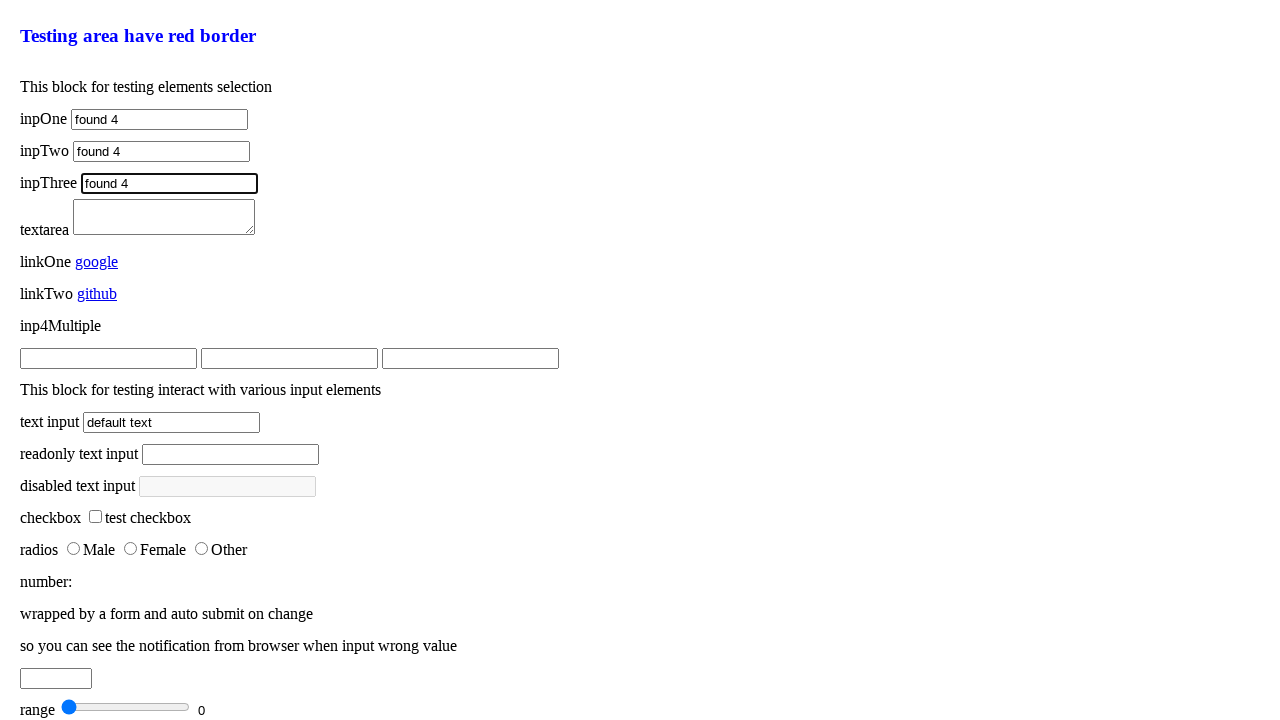

Filled textarea in elements-selection block with 'found' on .elements-selection textarea
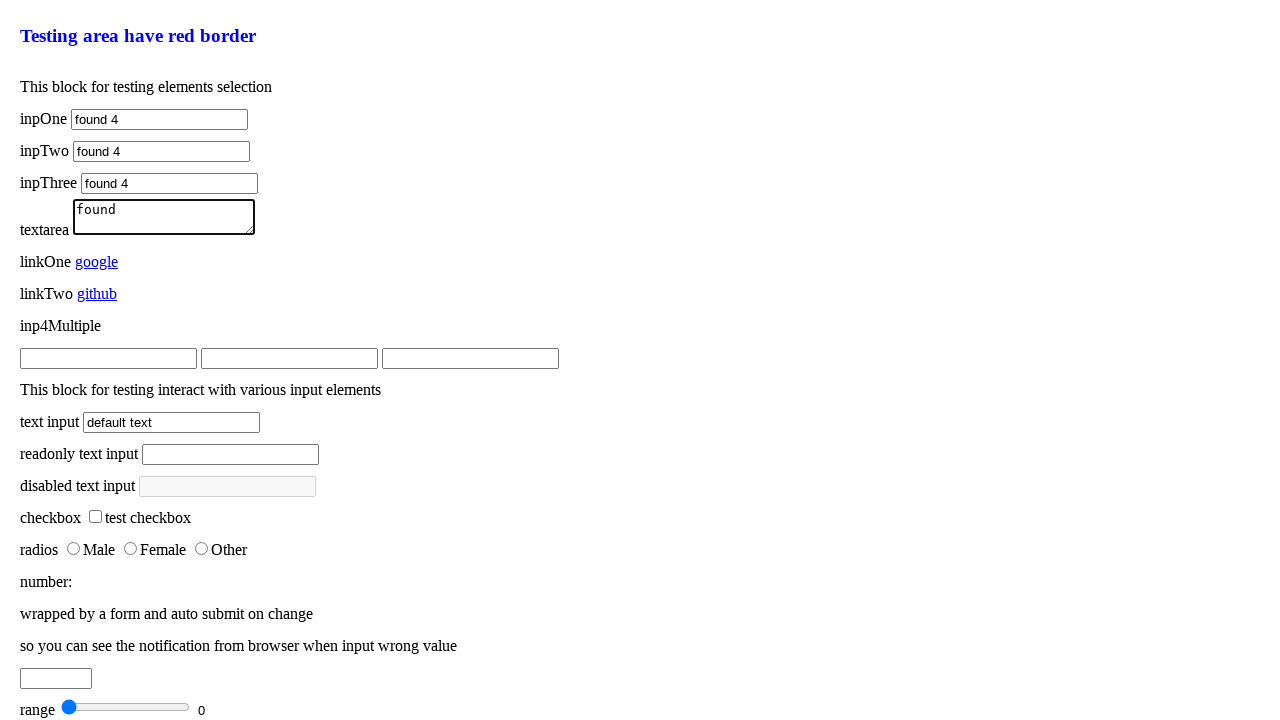

Filled textarea in elements-selection block with 'found 2' on .elements-selection textarea
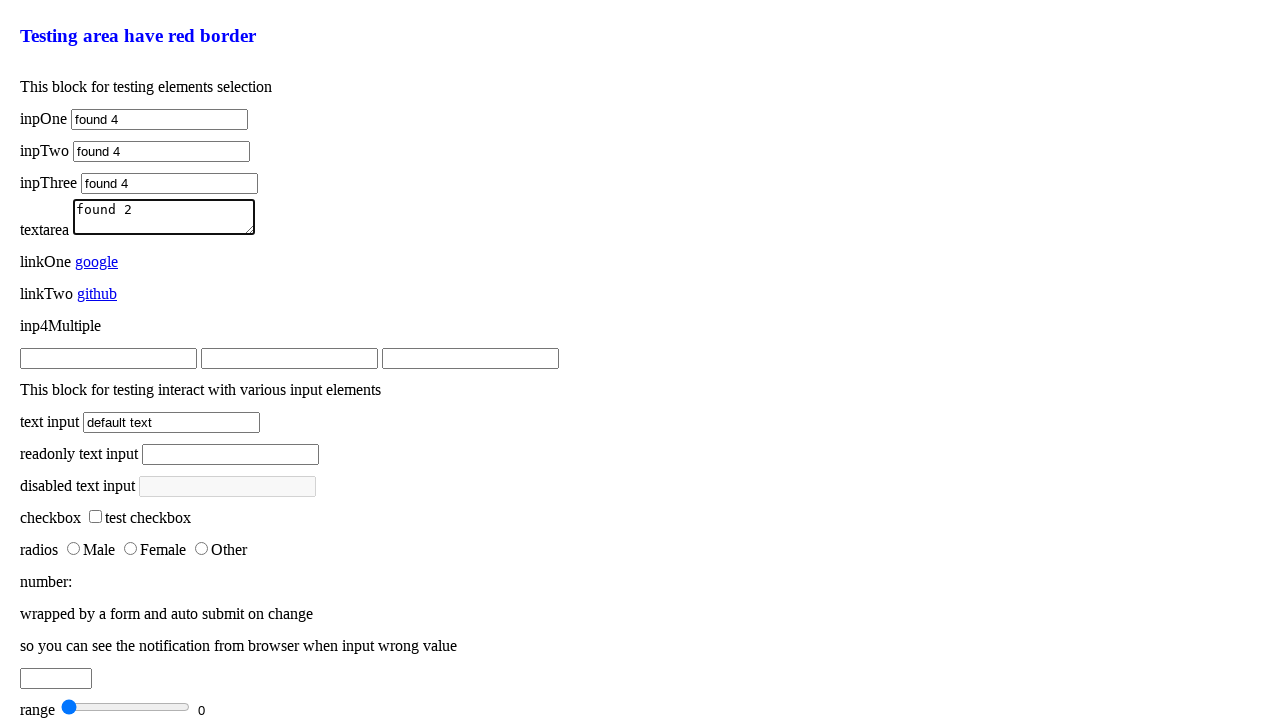

Filled textarea in elements-selection block with 'found 3' on .elements-selection textarea
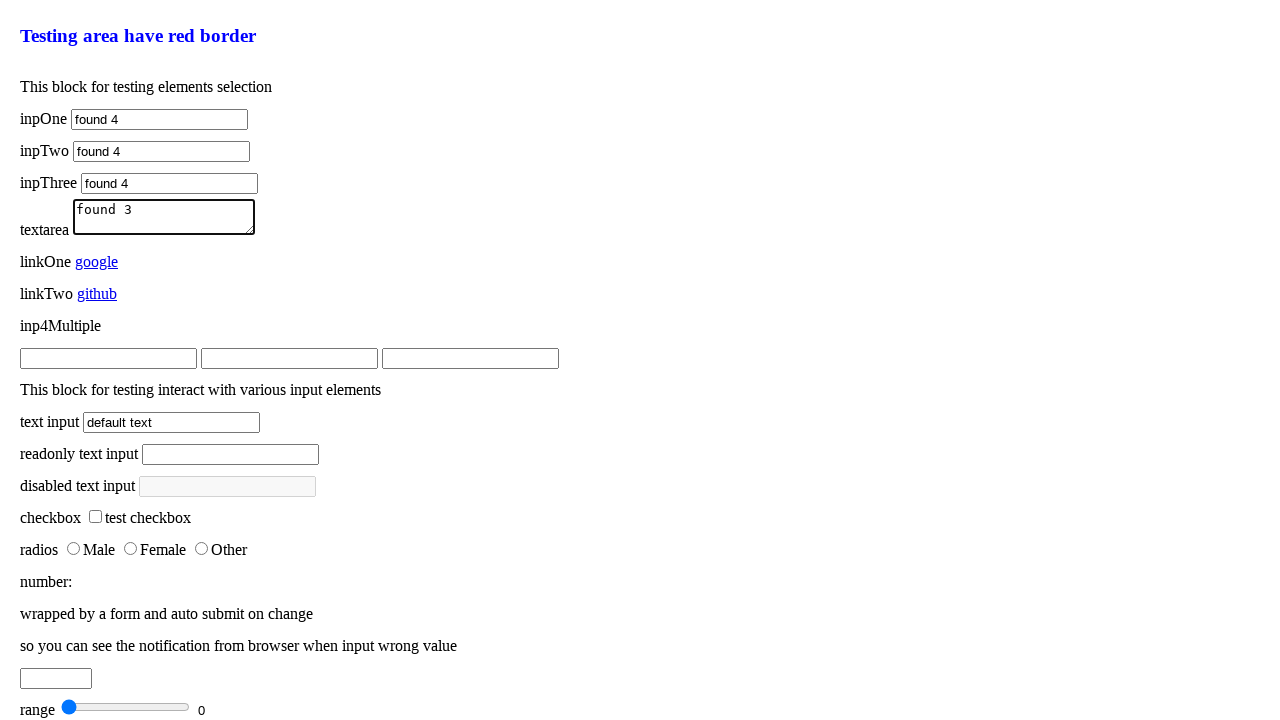

Filled textarea in elements-selection block with 'found 4' on .elements-selection textarea
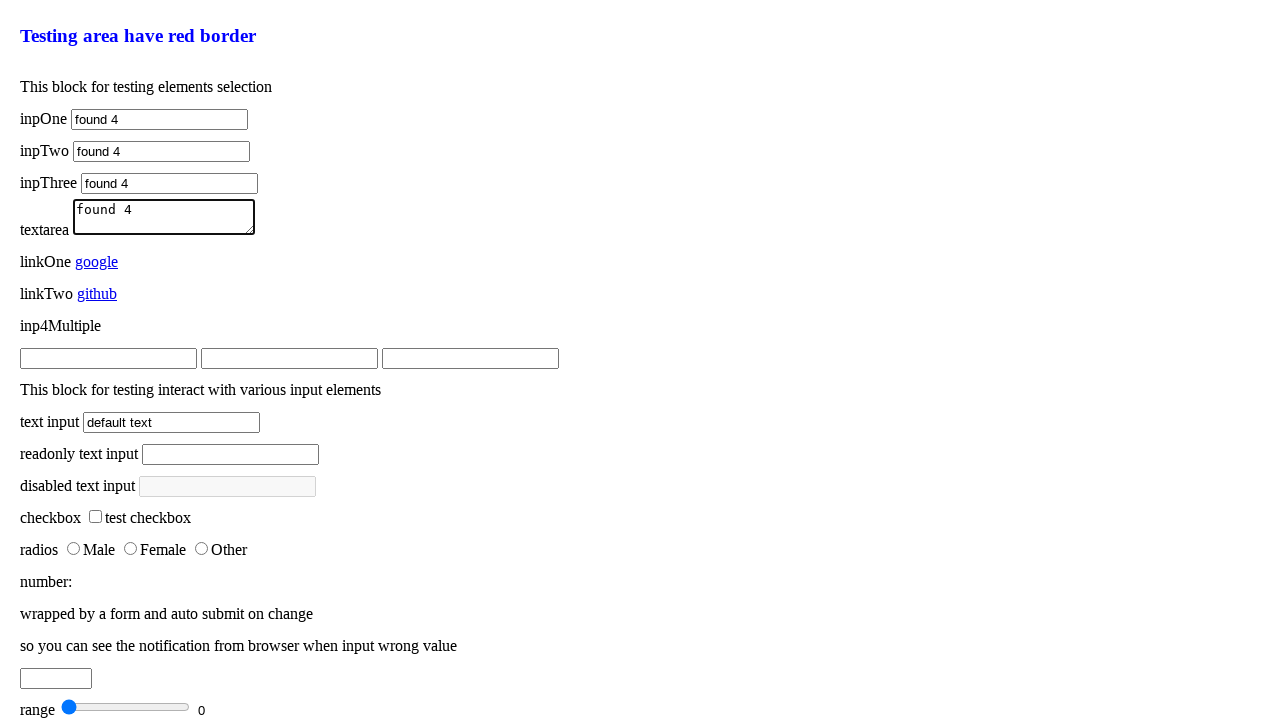

Located all elements with class 'inp4Multiple'
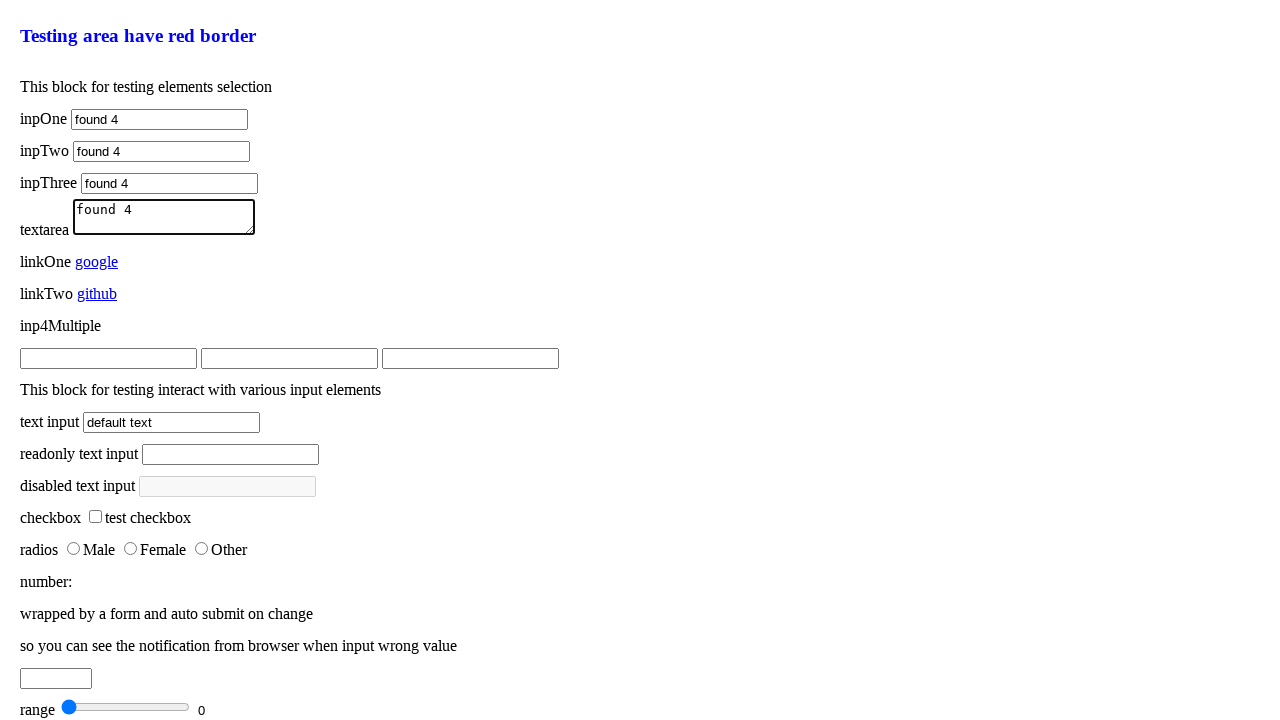

Filled multiple element with 'multiple found' on .inp4Multiple >> nth=0
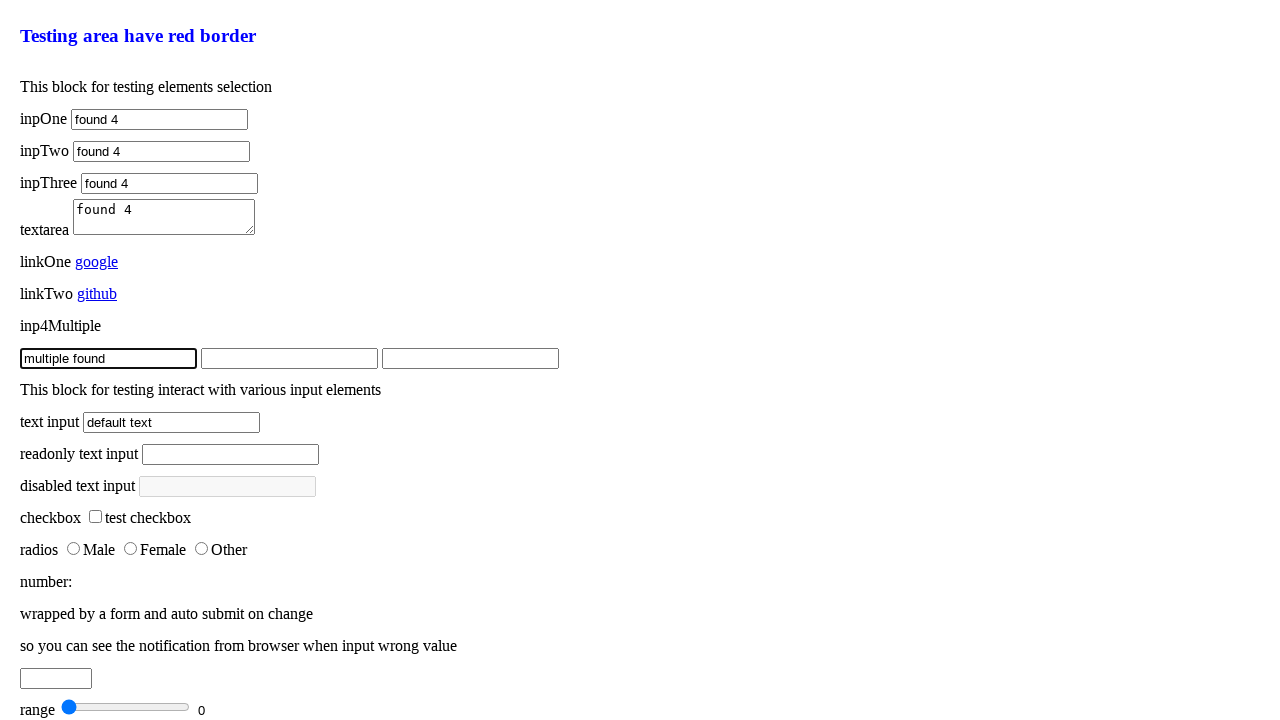

Filled multiple element with 'multiple found' on .inp4Multiple >> nth=1
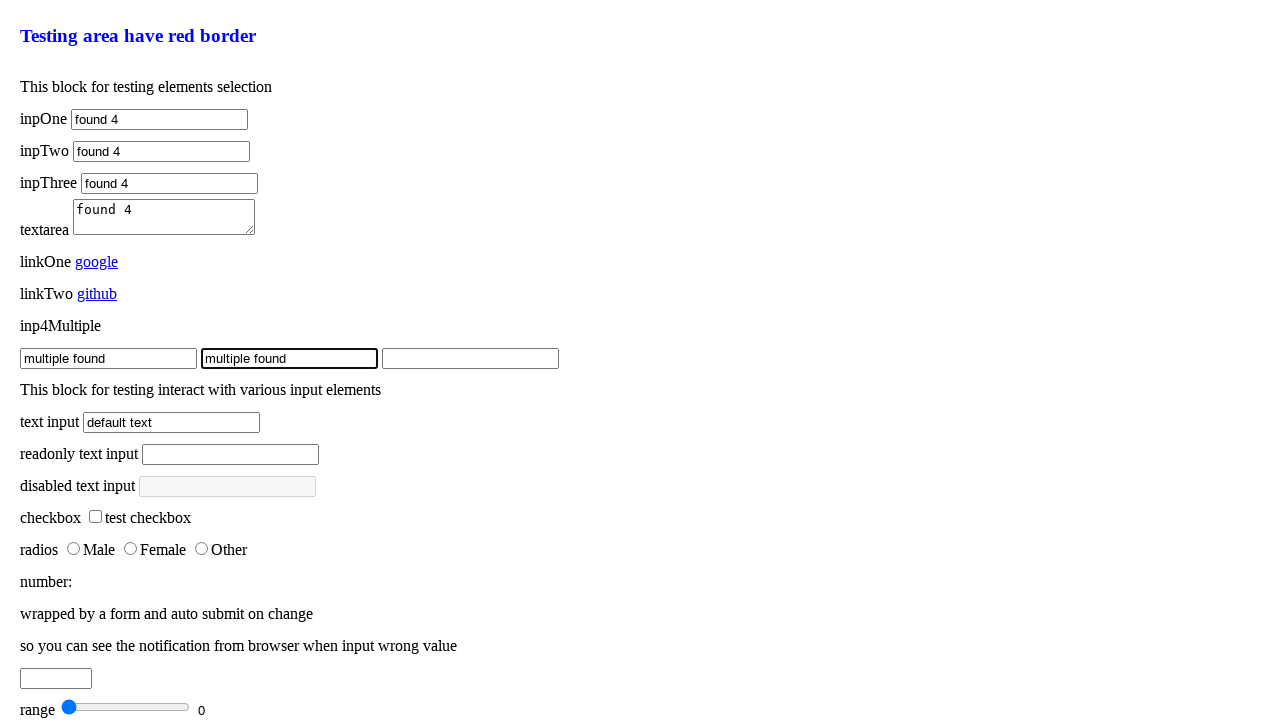

Filled multiple element with 'multiple found' on .inp4Multiple >> nth=2
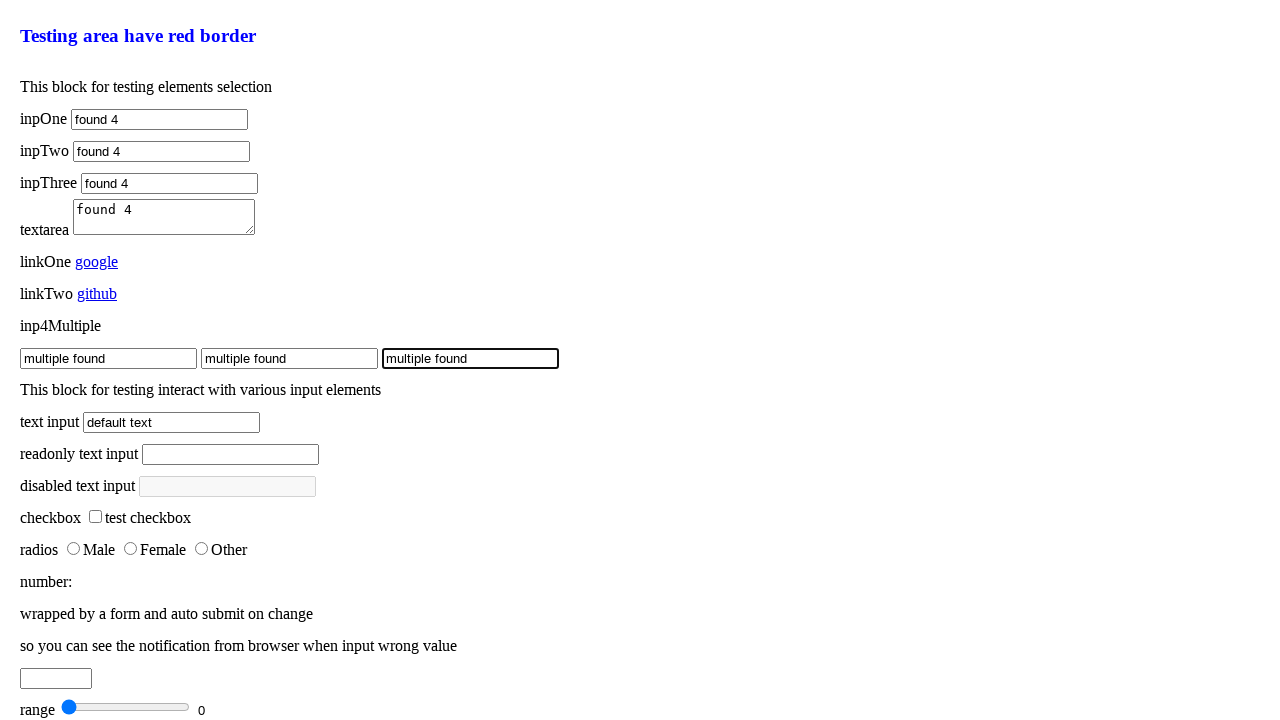

Filled multiple element with 'multiple found 2' on .inp4Multiple >> nth=0
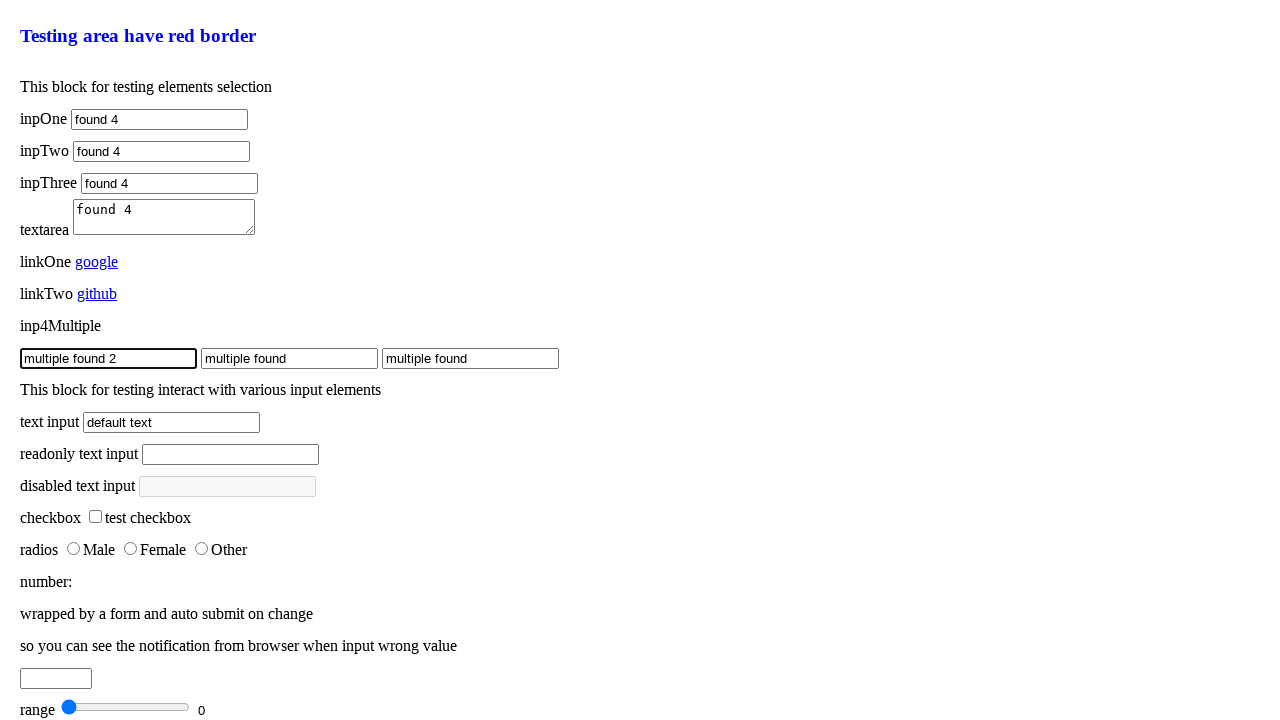

Filled multiple element with 'multiple found 2' on .inp4Multiple >> nth=1
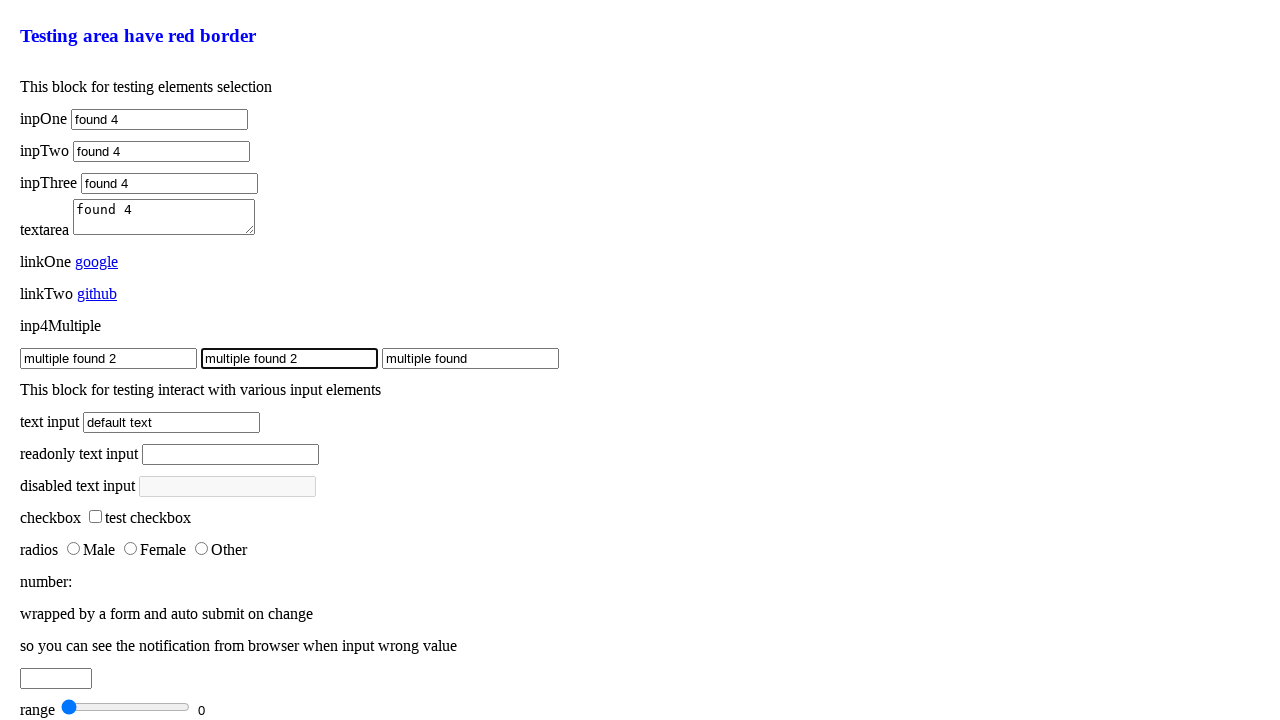

Filled multiple element with 'multiple found 2' on .inp4Multiple >> nth=2
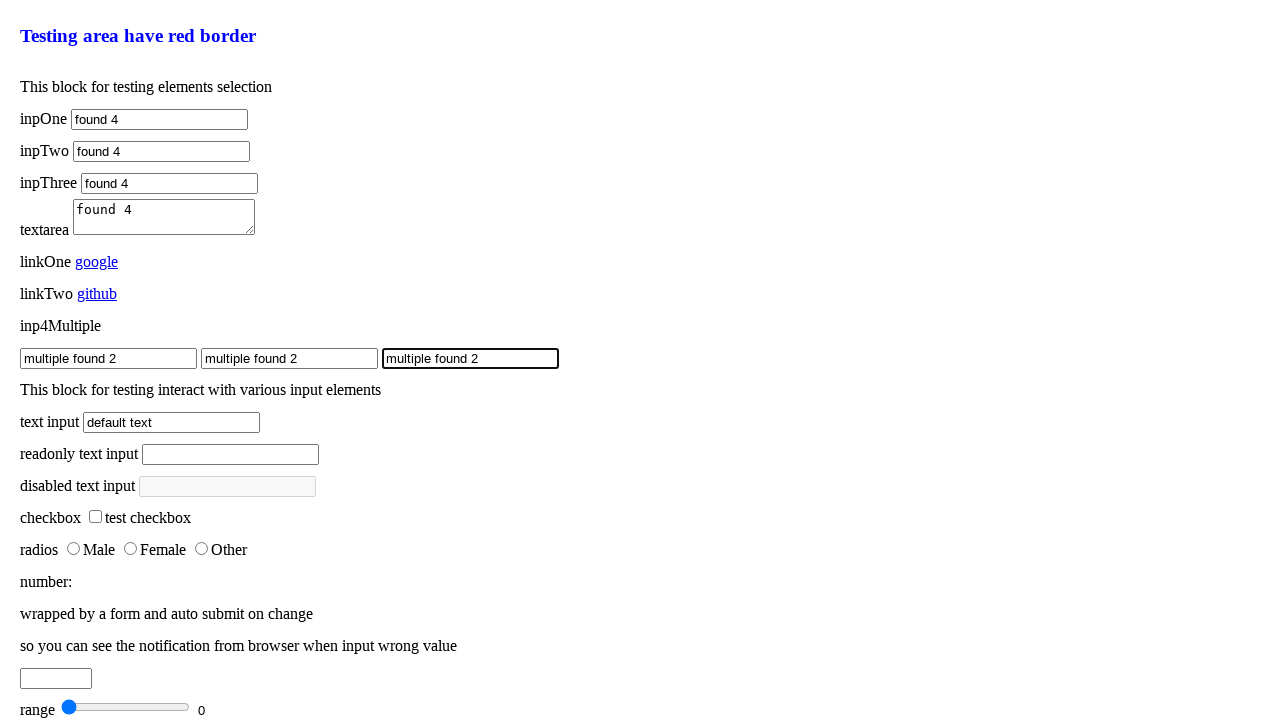

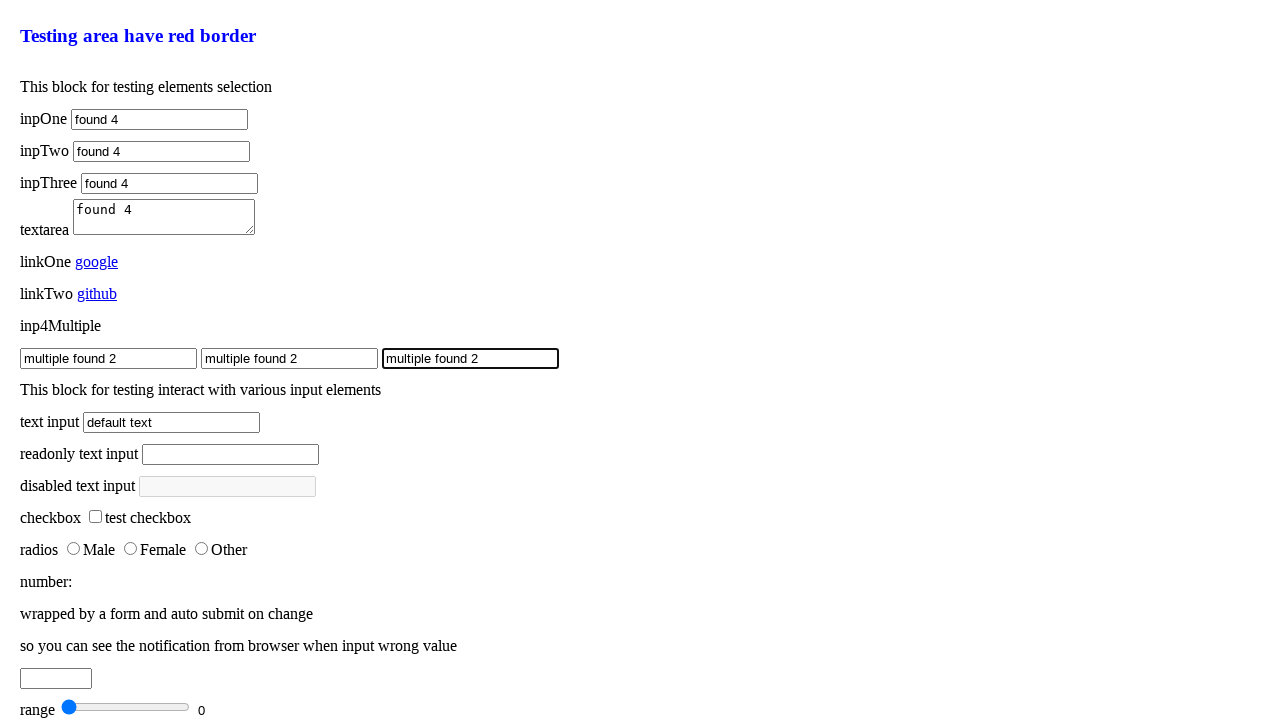